Tests navigation on the Playwright documentation site by clicking the "Get started" link and verifying the Installation heading appears.

Starting URL: https://playwright.dev/

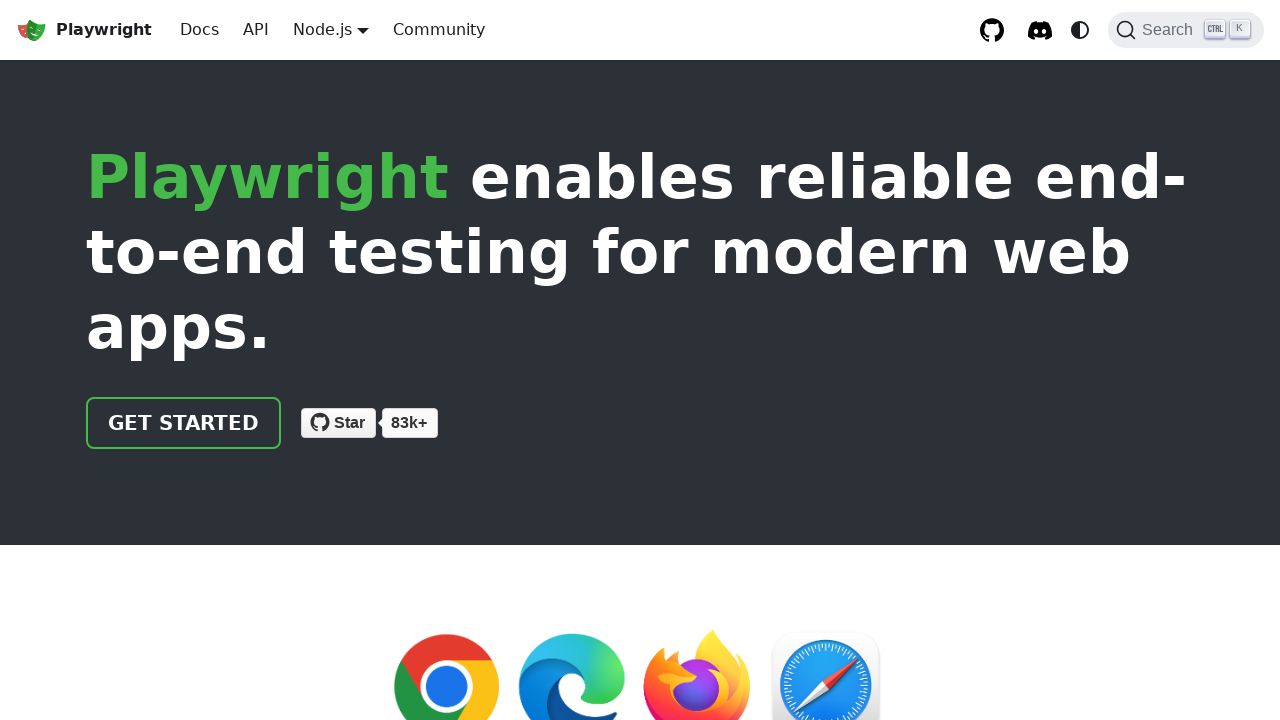

Navigated to Playwright documentation site
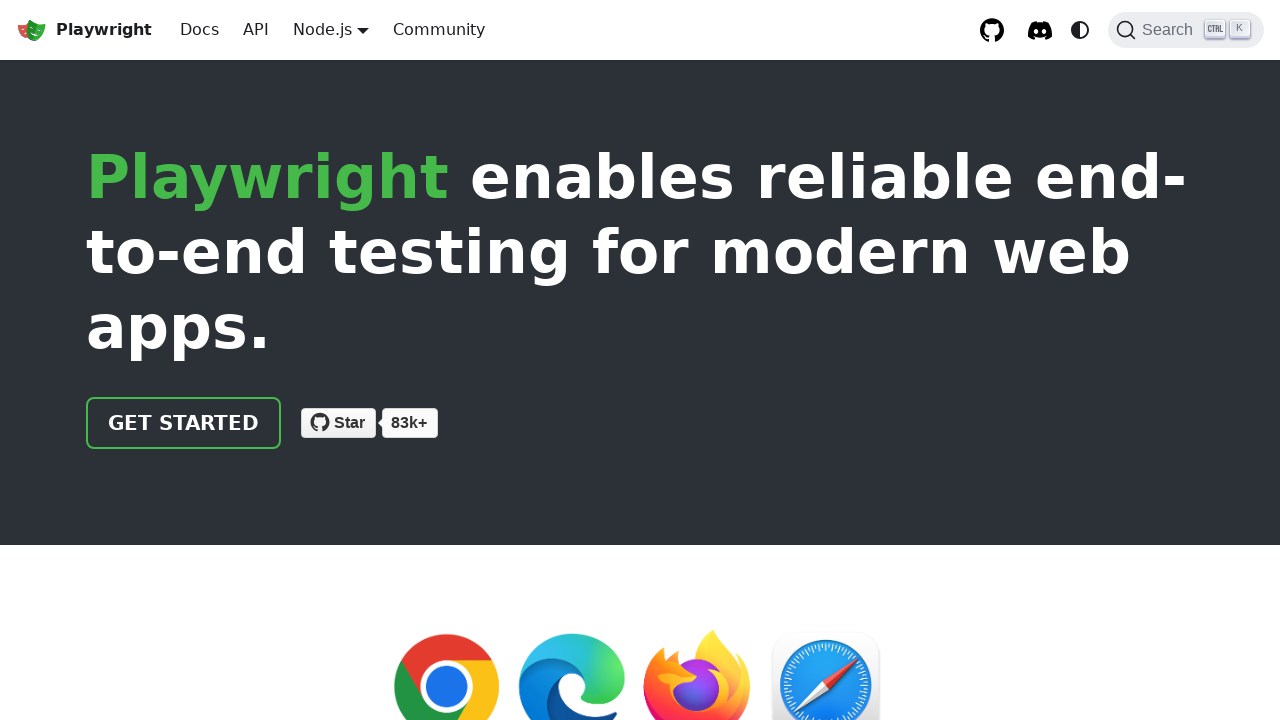

Clicked the 'Get started' link at (184, 423) on internal:role=link[name="Get started"i]
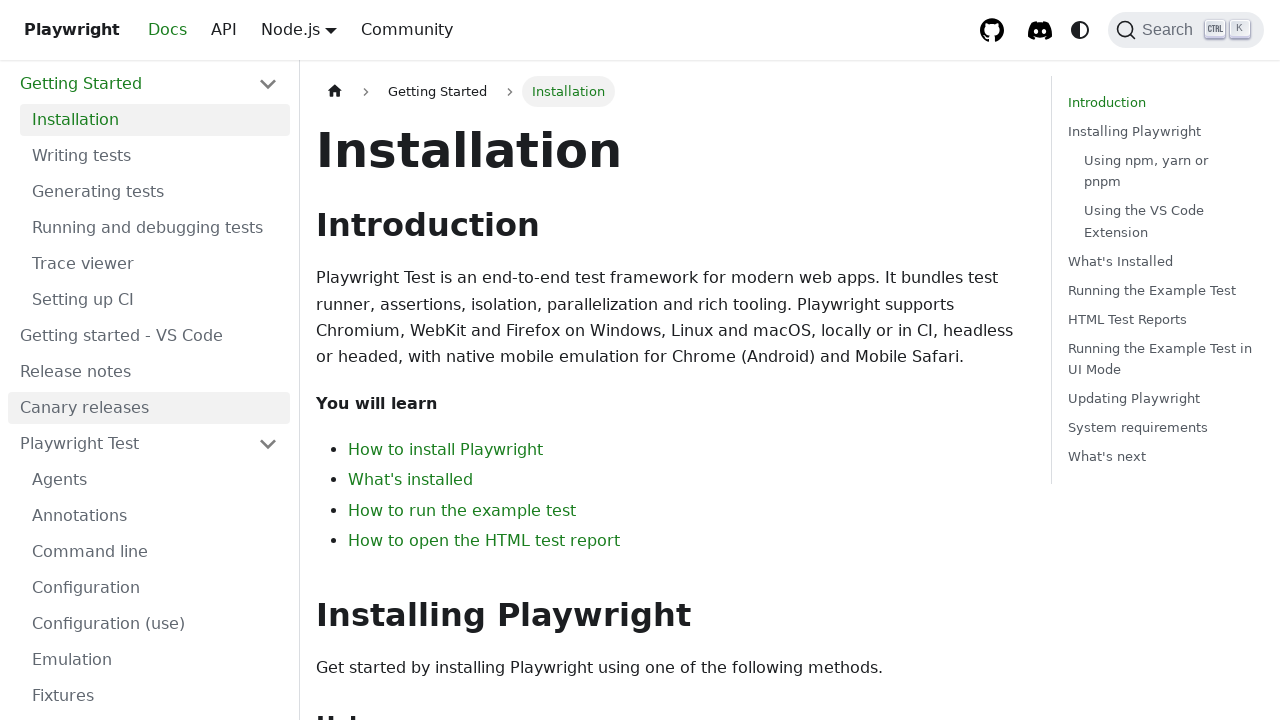

Installation heading appeared and is visible
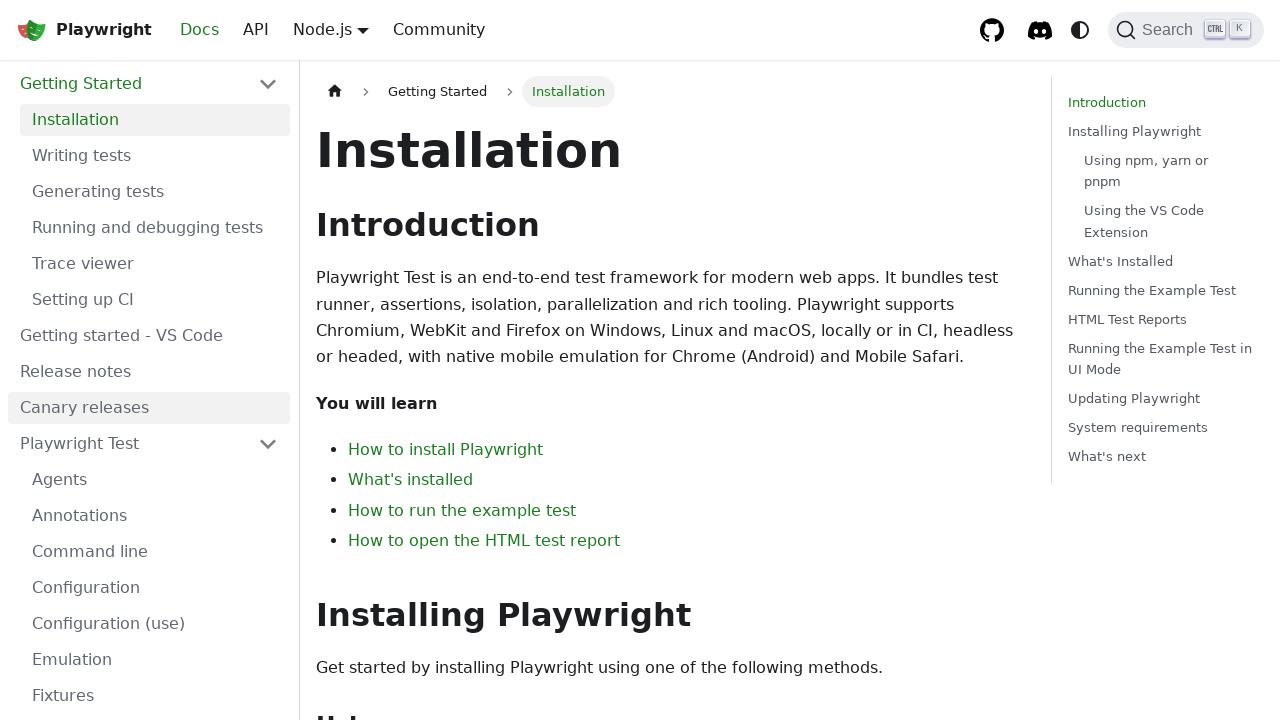

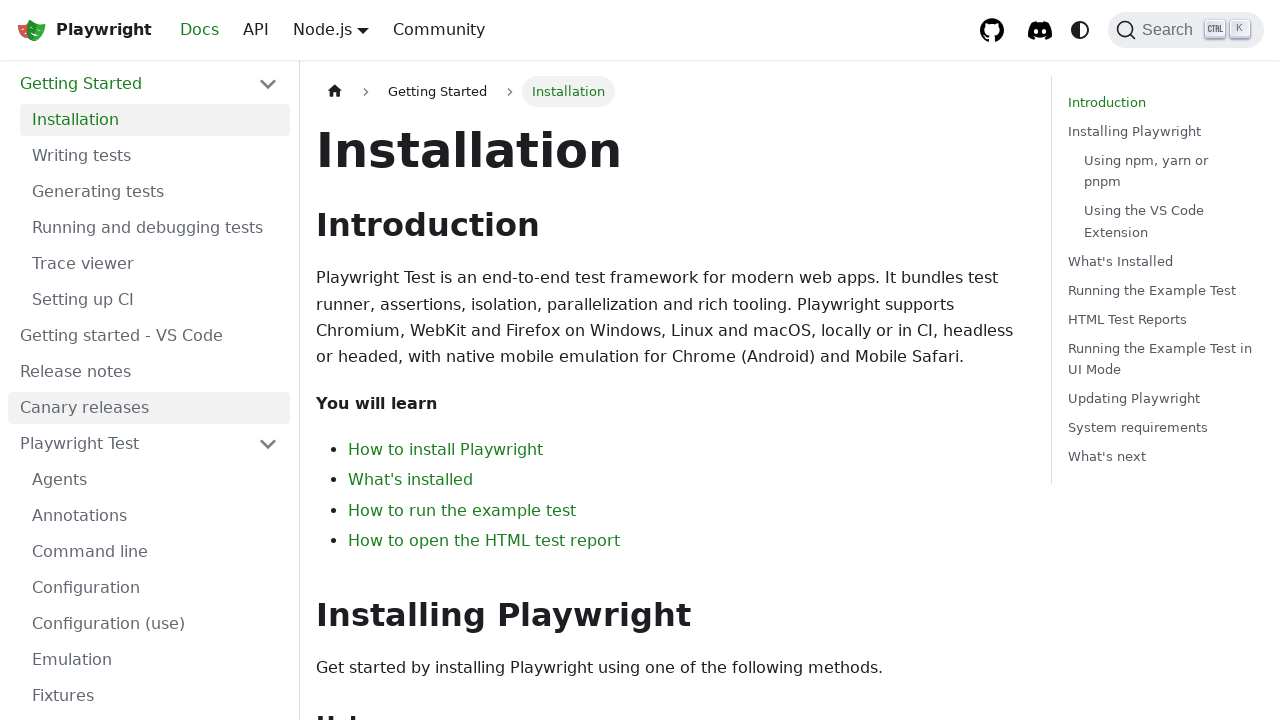